Tests prompt JavaScript alert by clicking the Prompt Alert button, entering a custom message, and accepting it

Starting URL: https://v1.training-support.net/selenium/javascript-alerts

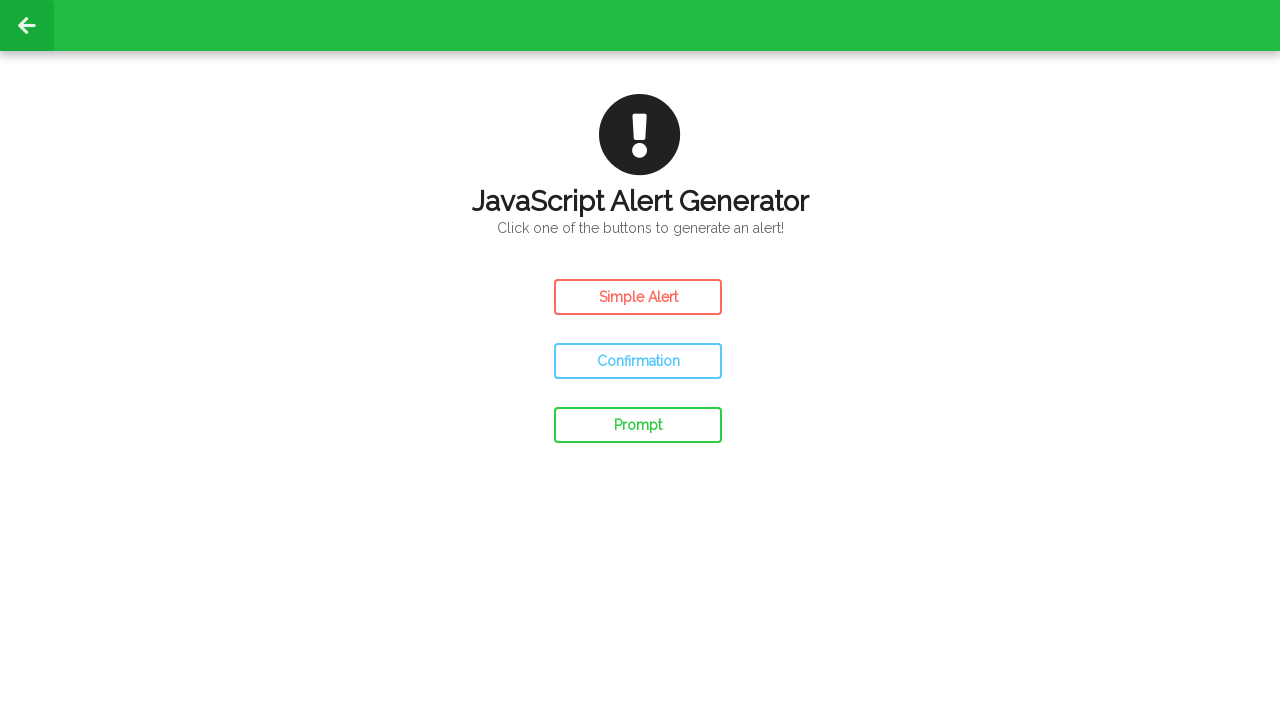

Set up dialog handler to accept prompt with custom message
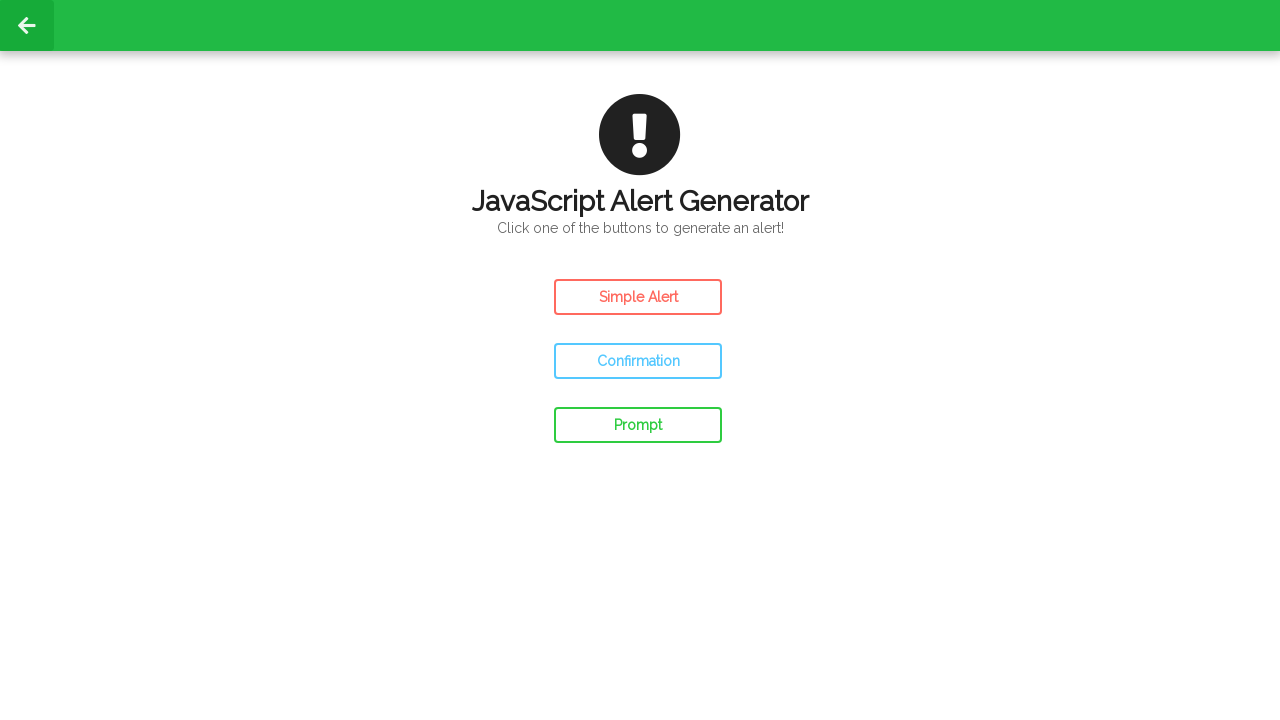

Clicked Prompt Alert button at (638, 425) on #prompt
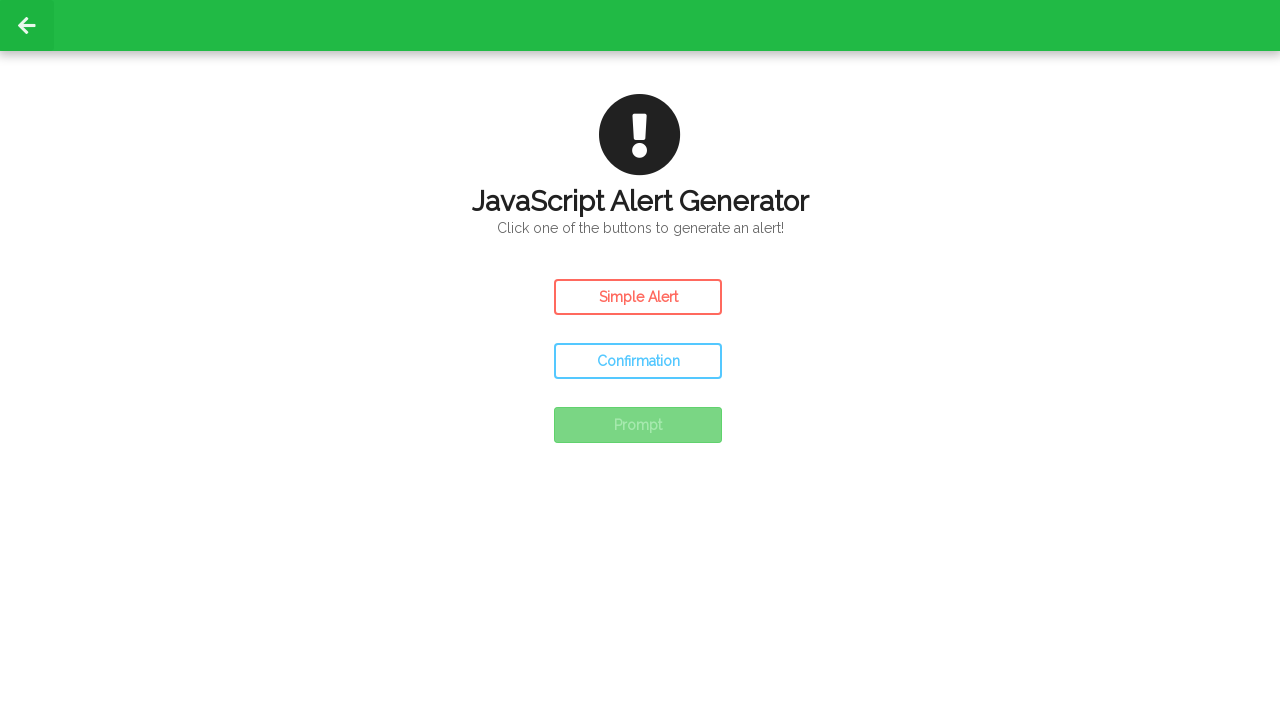

Waited for prompt dialog to be processed and result to appear
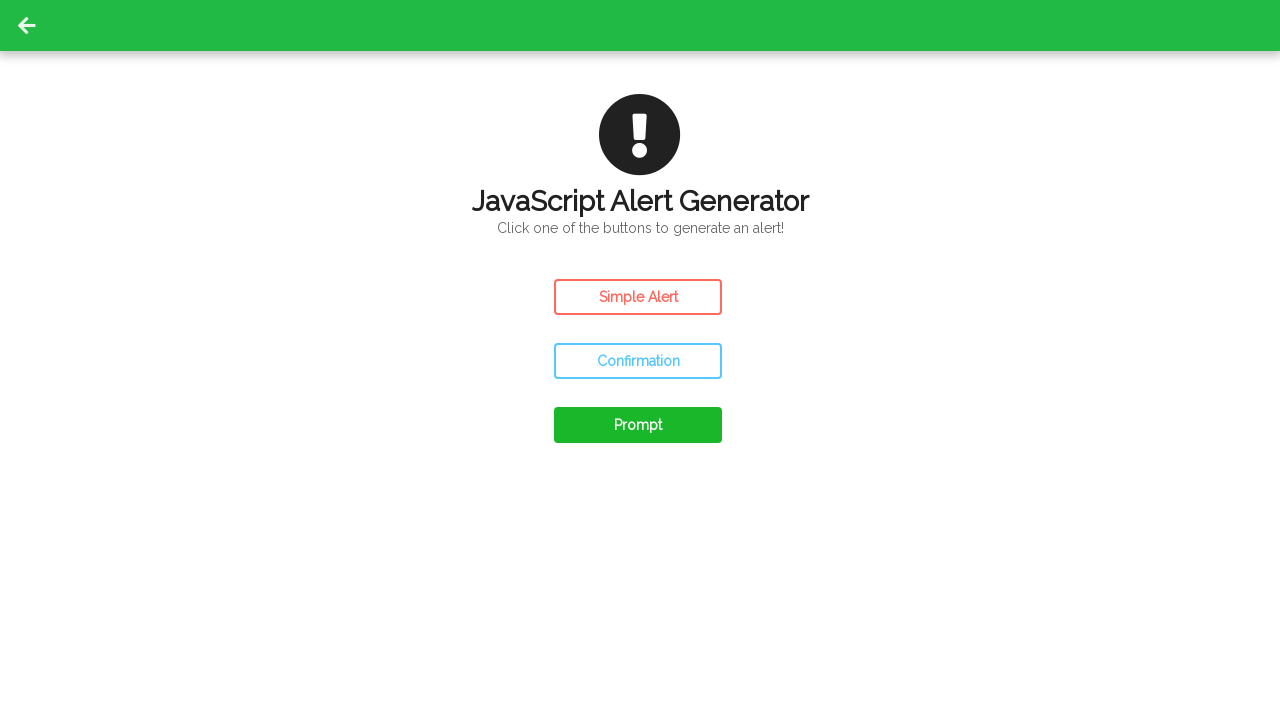

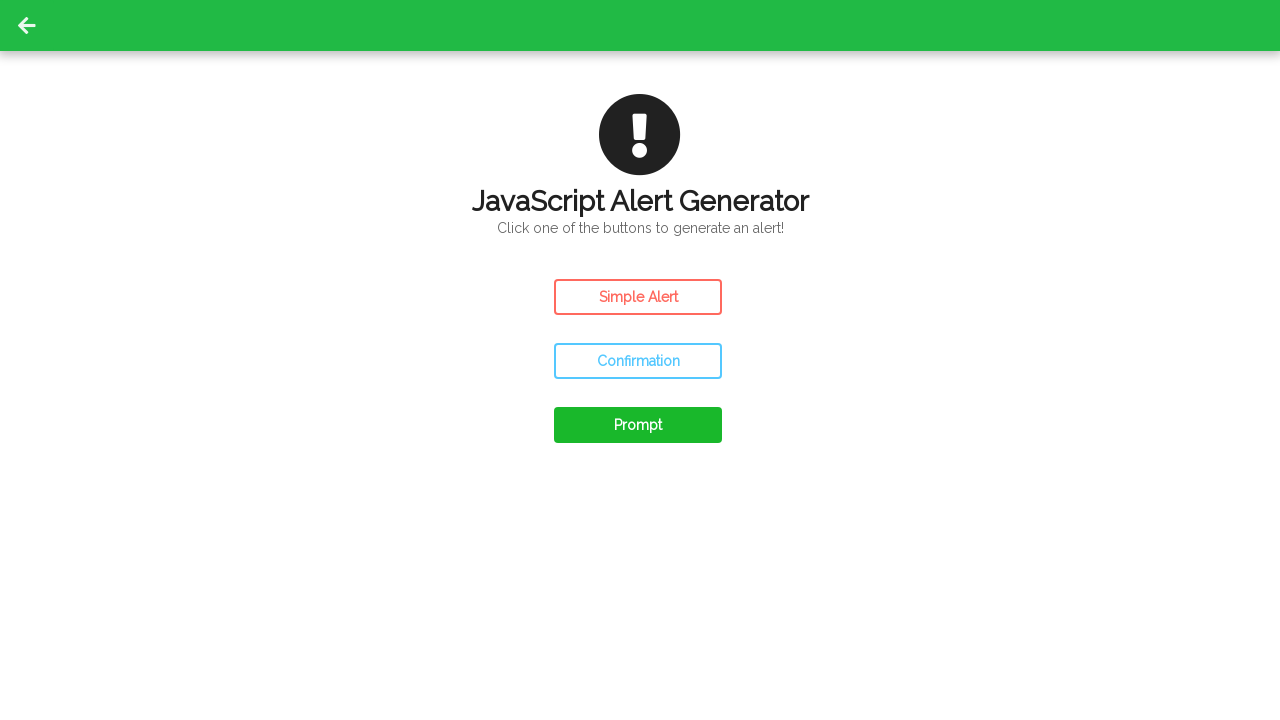